Tests browser alert dialog handling by clicking buttons that trigger JavaScript alert and confirm dialogs, then accepting them

Starting URL: https://rahulshettyacademy.com/AutomationPractice/

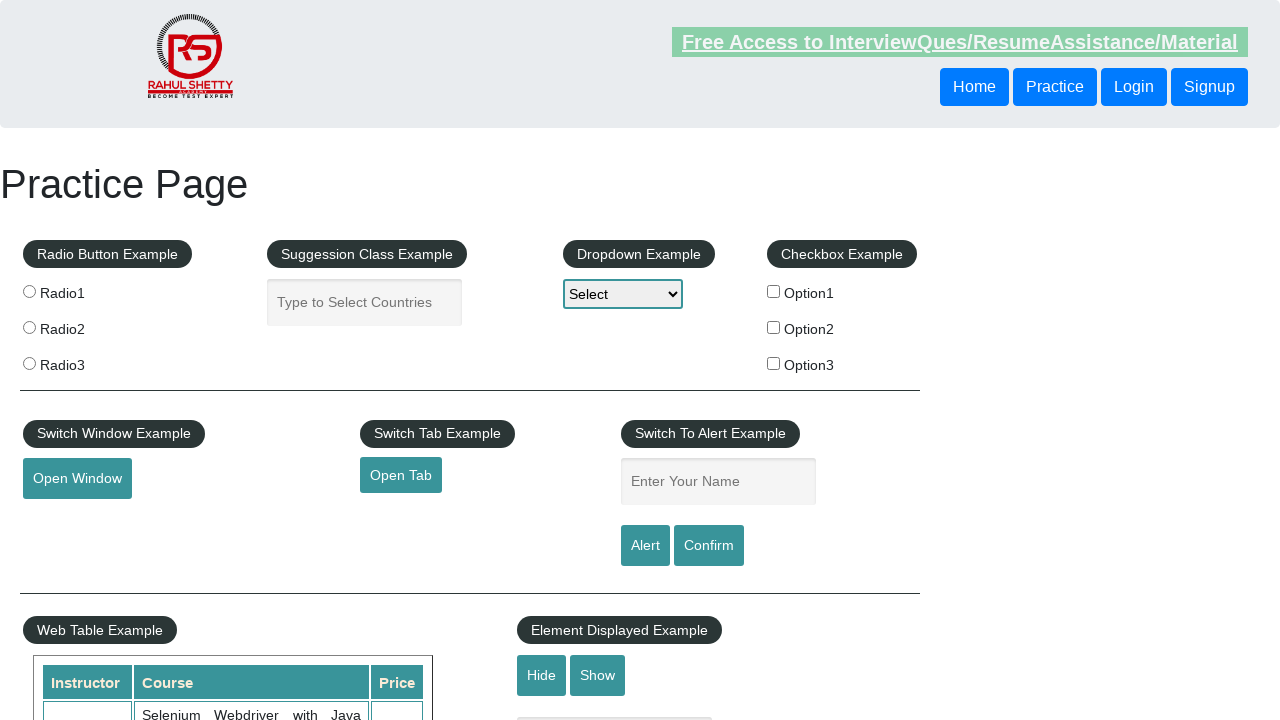

Set up dialog handler to automatically accept all alerts and confirm dialogs
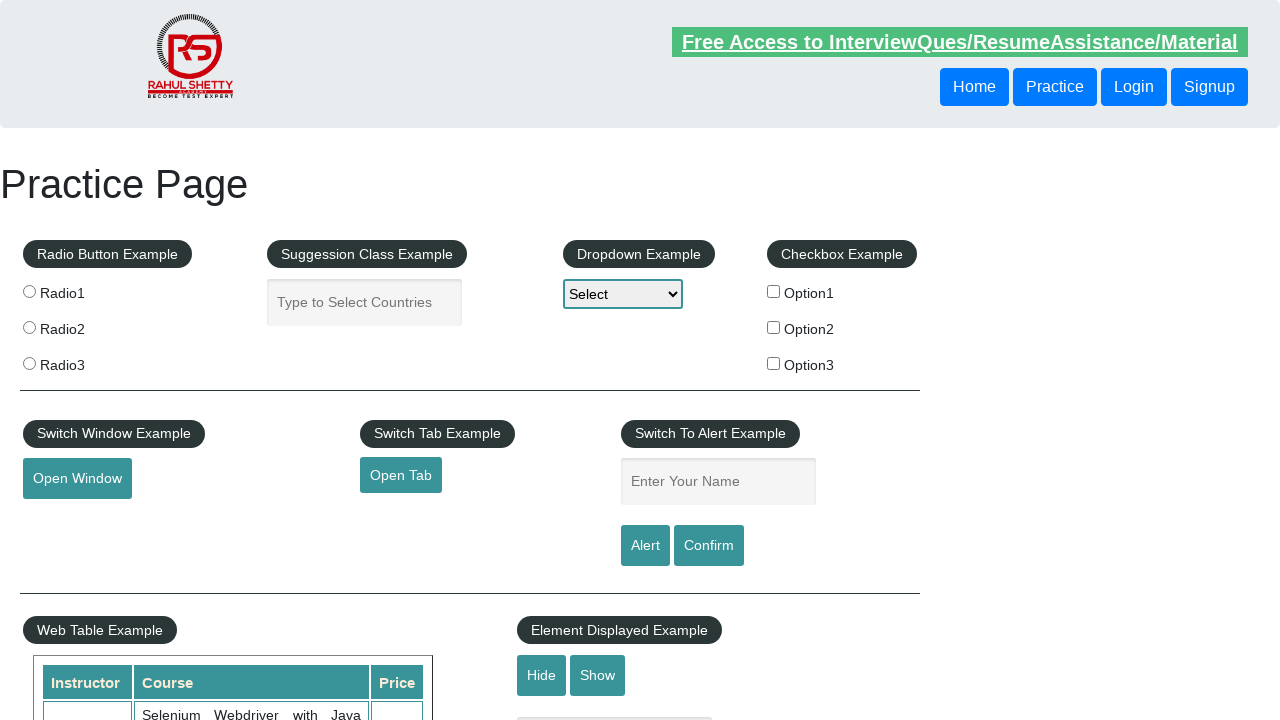

Clicked alert button to trigger JavaScript alert dialog at (645, 546) on #alertbtn
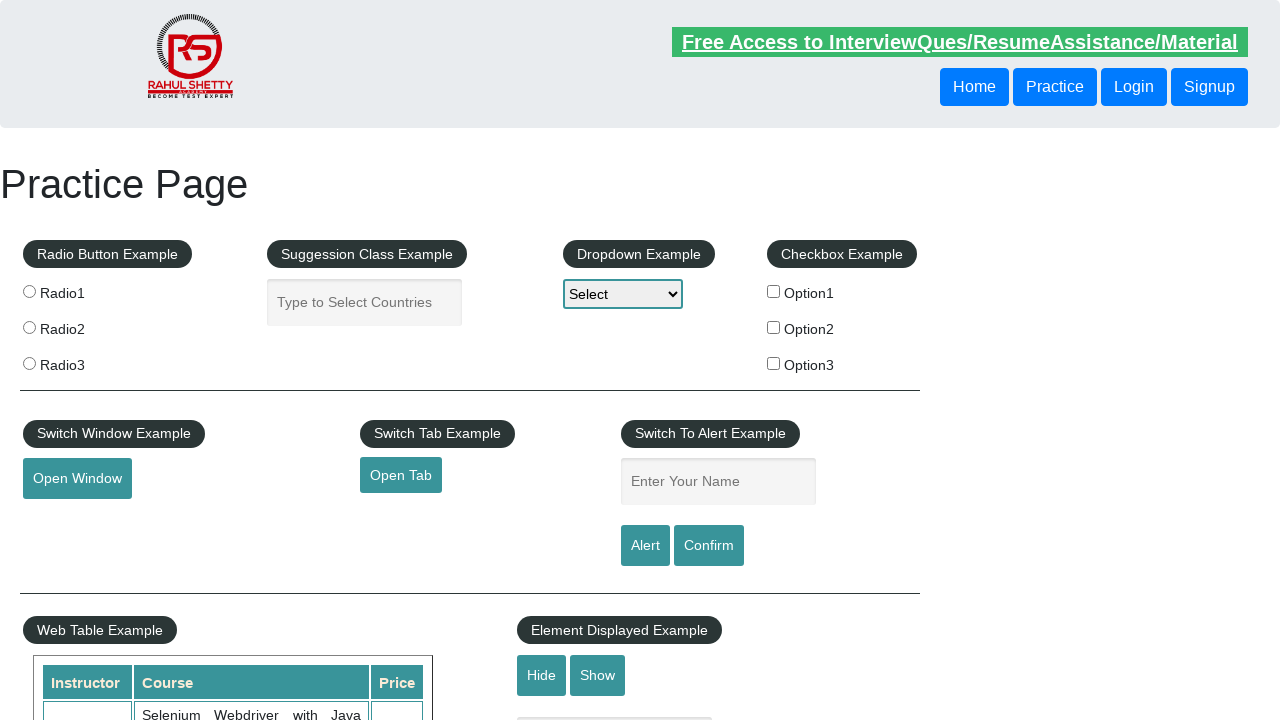

Clicked confirm button to trigger JavaScript confirm dialog at (709, 546) on #confirmbtn
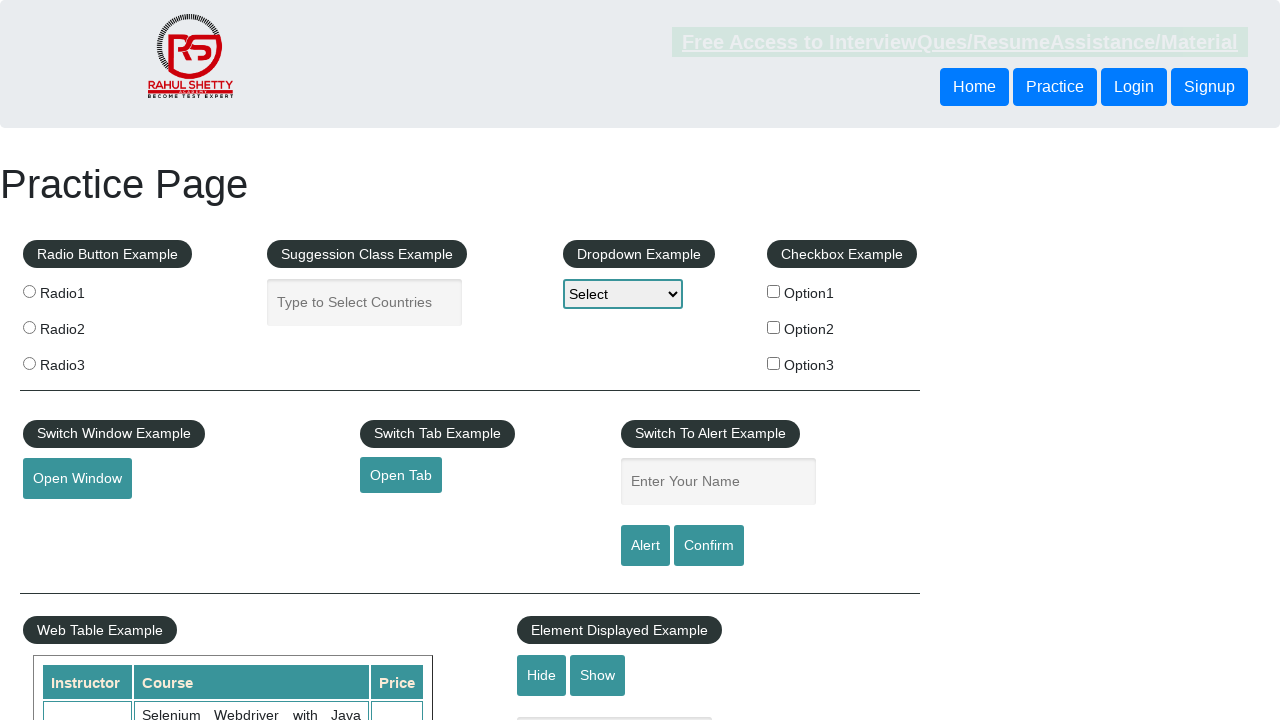

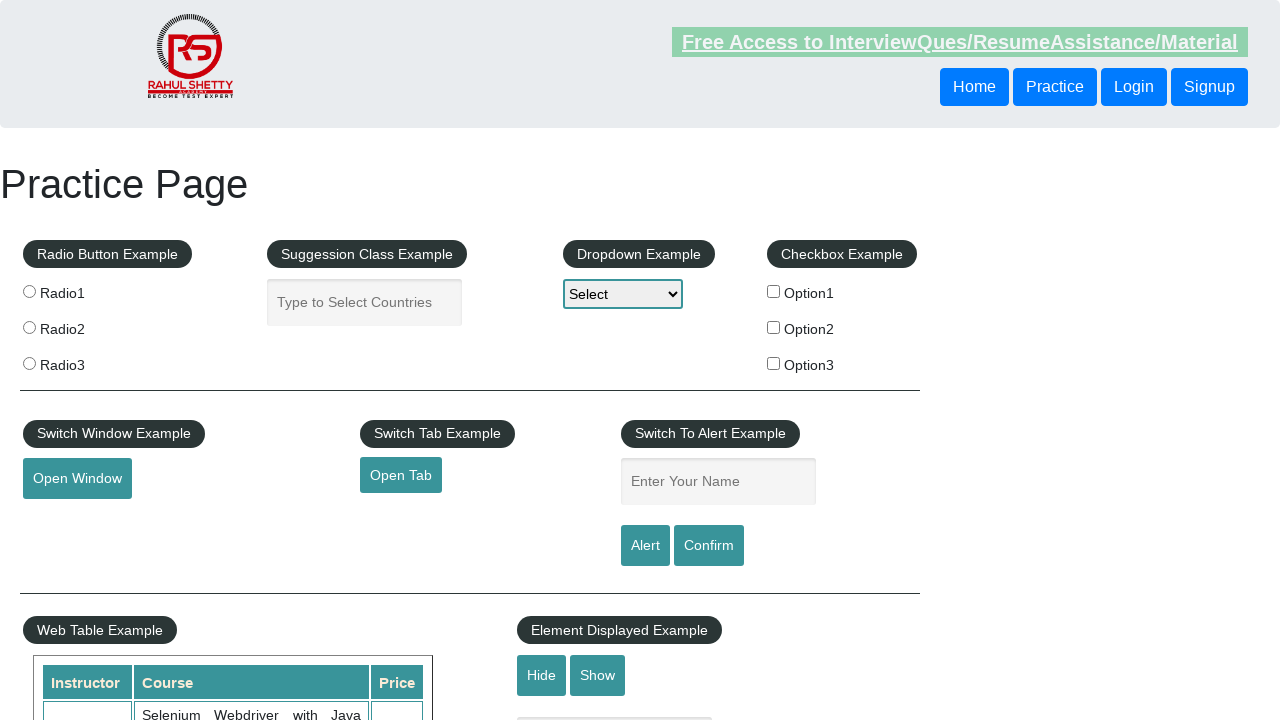